Tests a complete user registration flow by filling out zip code, personal information, and password fields, then verifying successful account creation

Starting URL: https://www.sharelane.com/cgi-bin/register.py

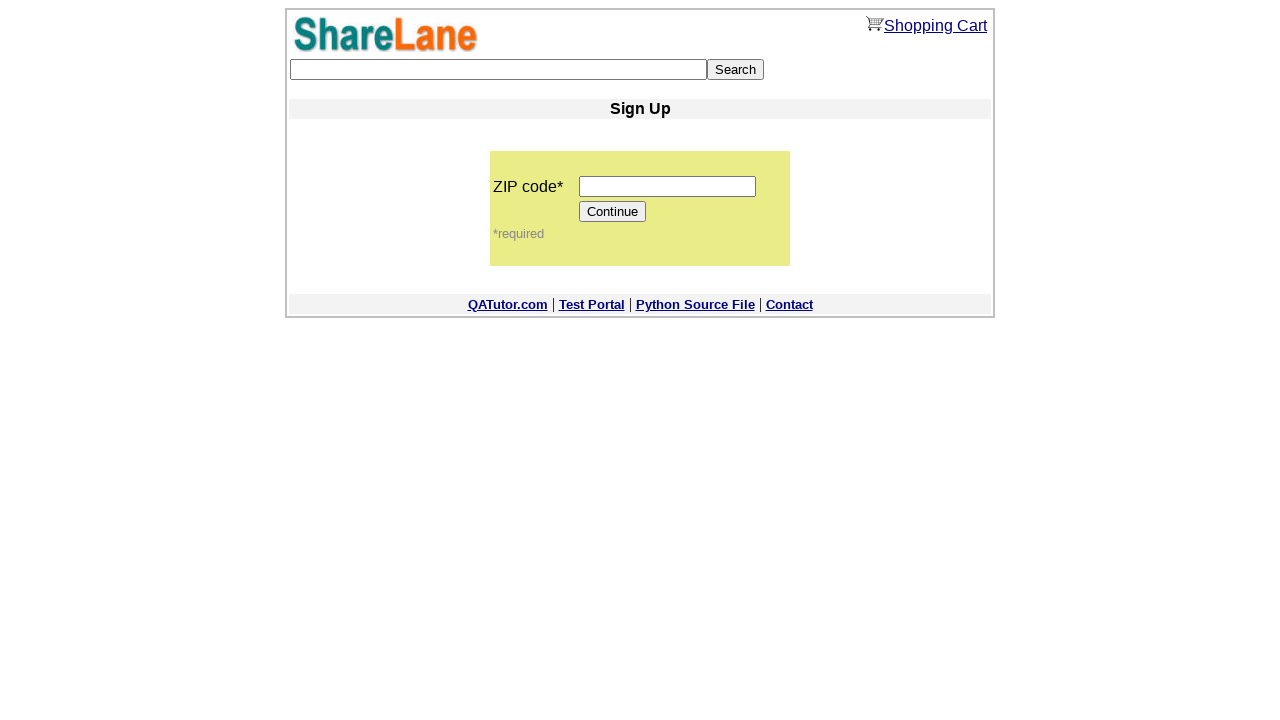

Filled zip code field with '11111' on input[name='zip_code']
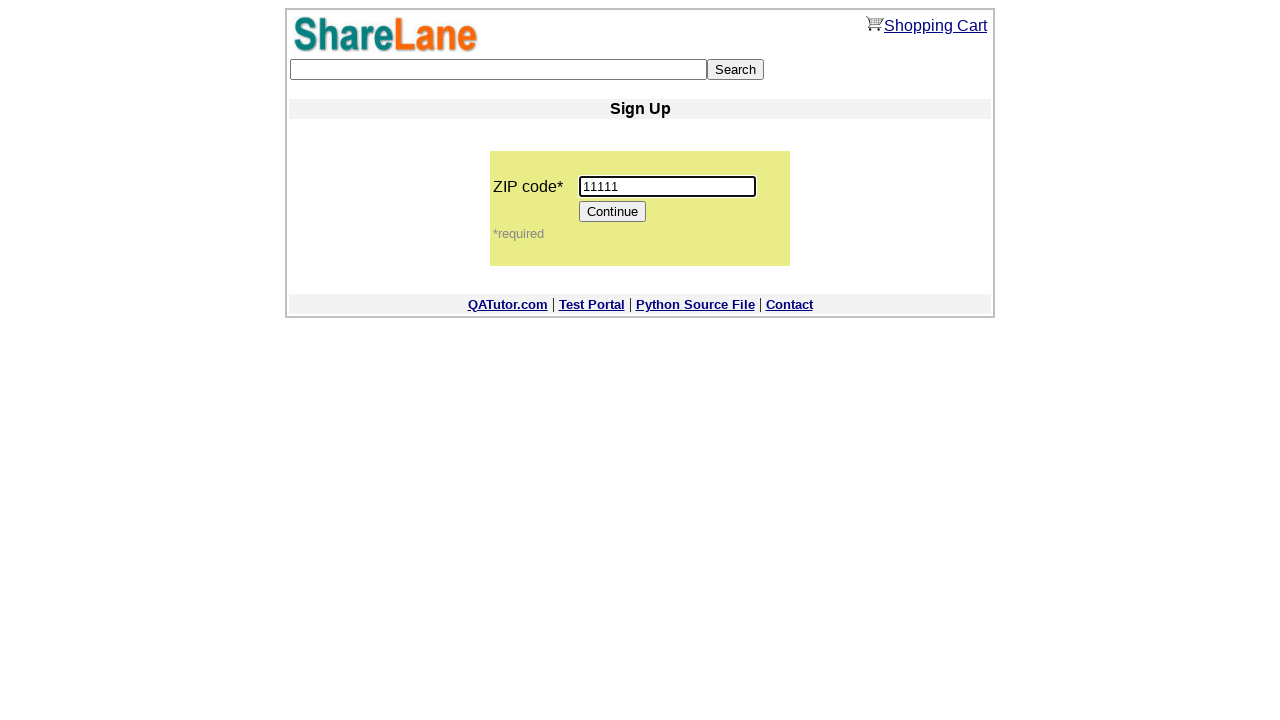

Clicked Continue button to proceed with registration at (613, 212) on input[value='Continue']
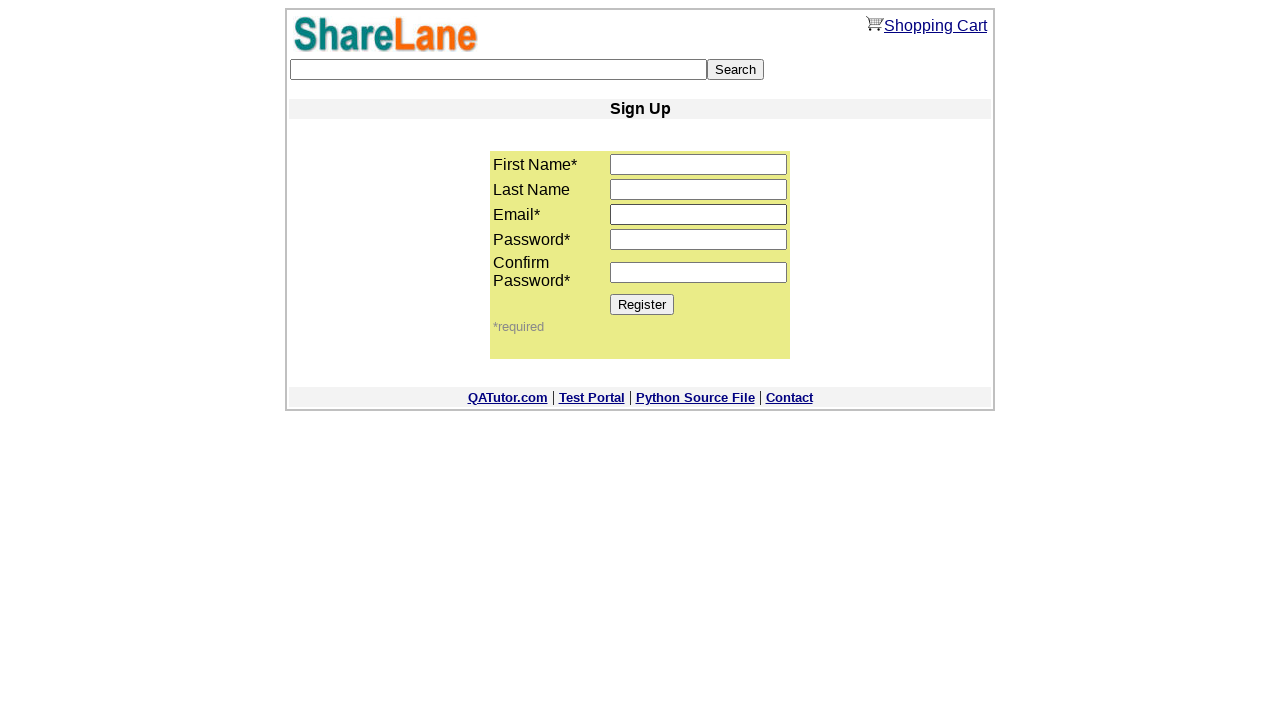

Filled first name field with 'Michael' on input[name='first_name']
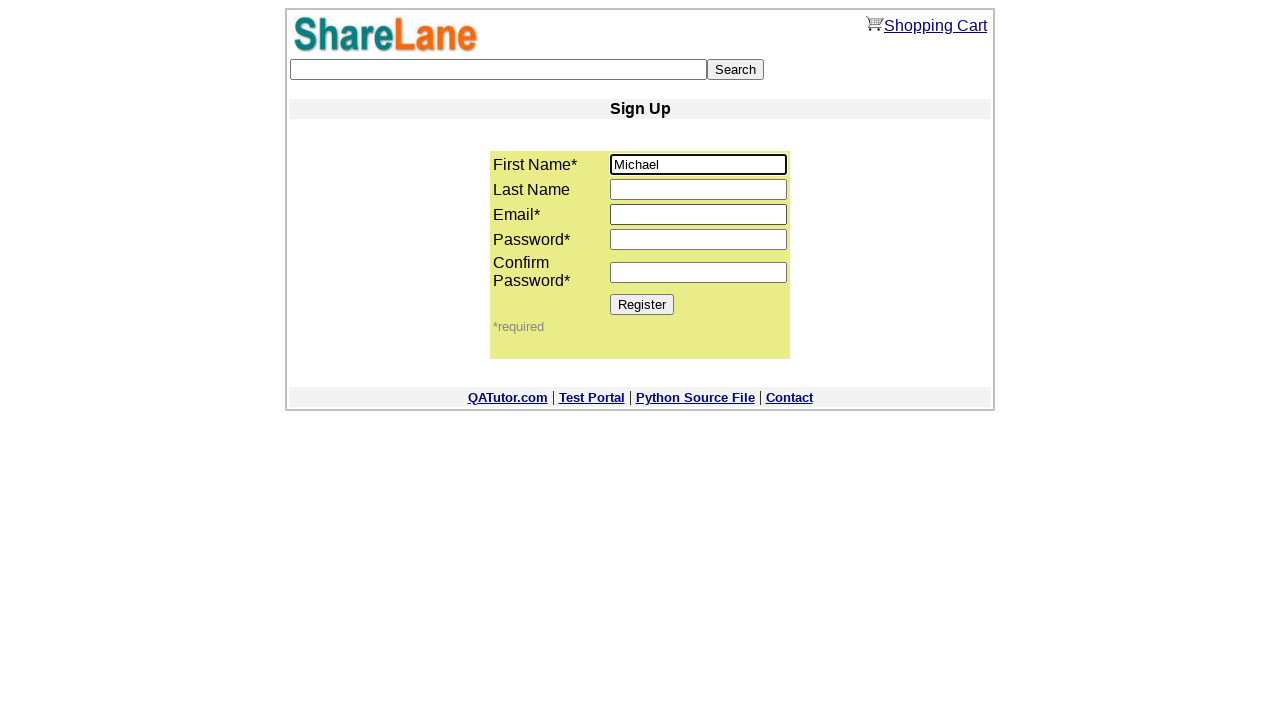

Filled last name field with 'Johnson' on input[name='last_name']
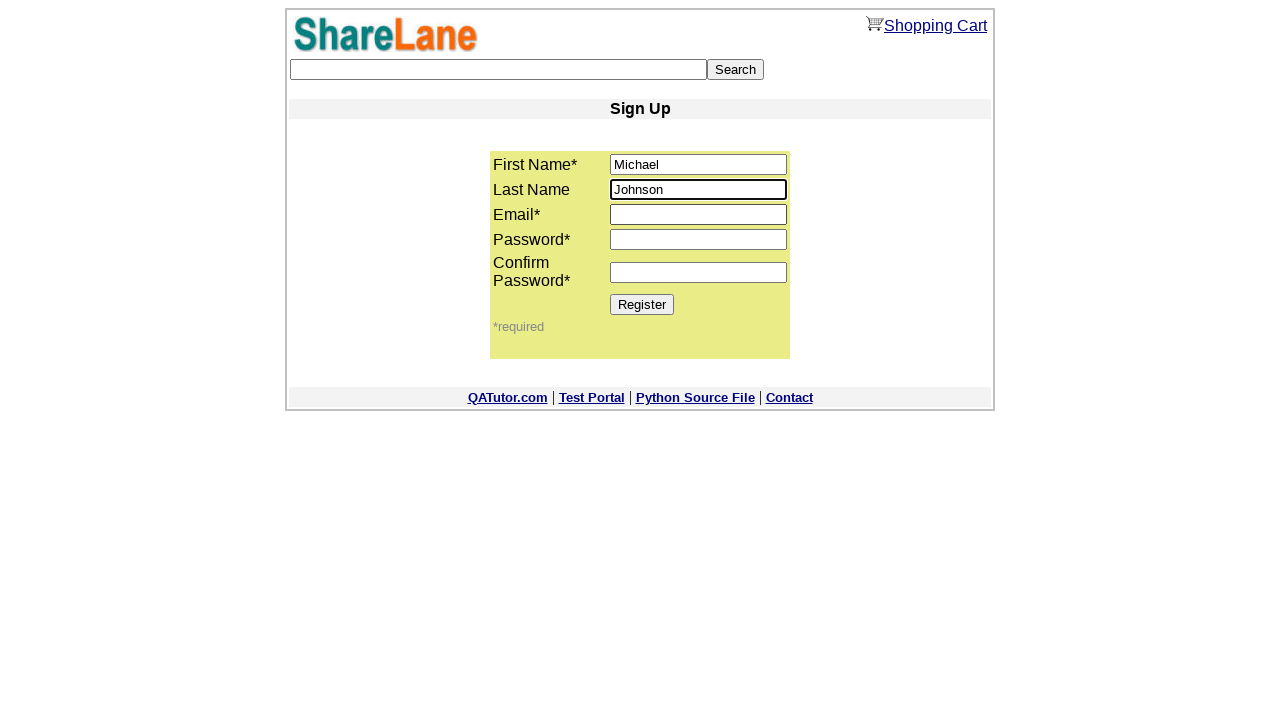

Filled email field with 'testuser847@example.com' on input[name='email']
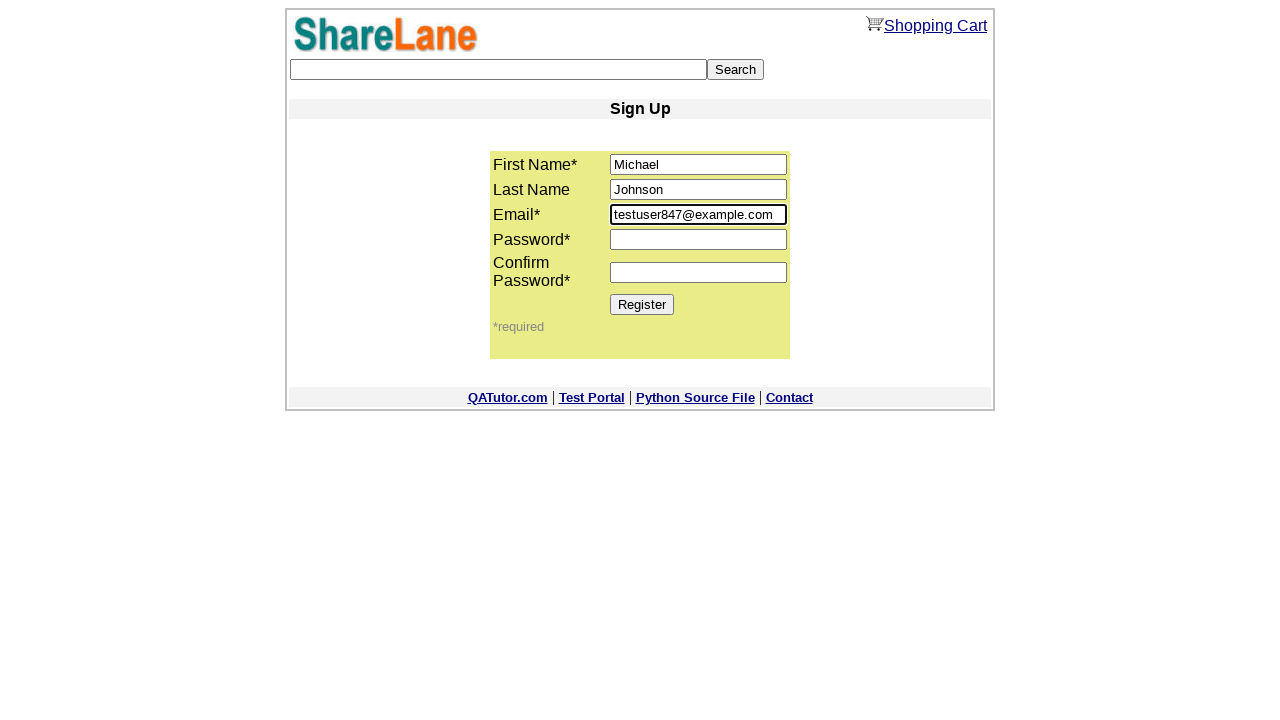

Filled password field with 'SecurePass123' on input[name='password1']
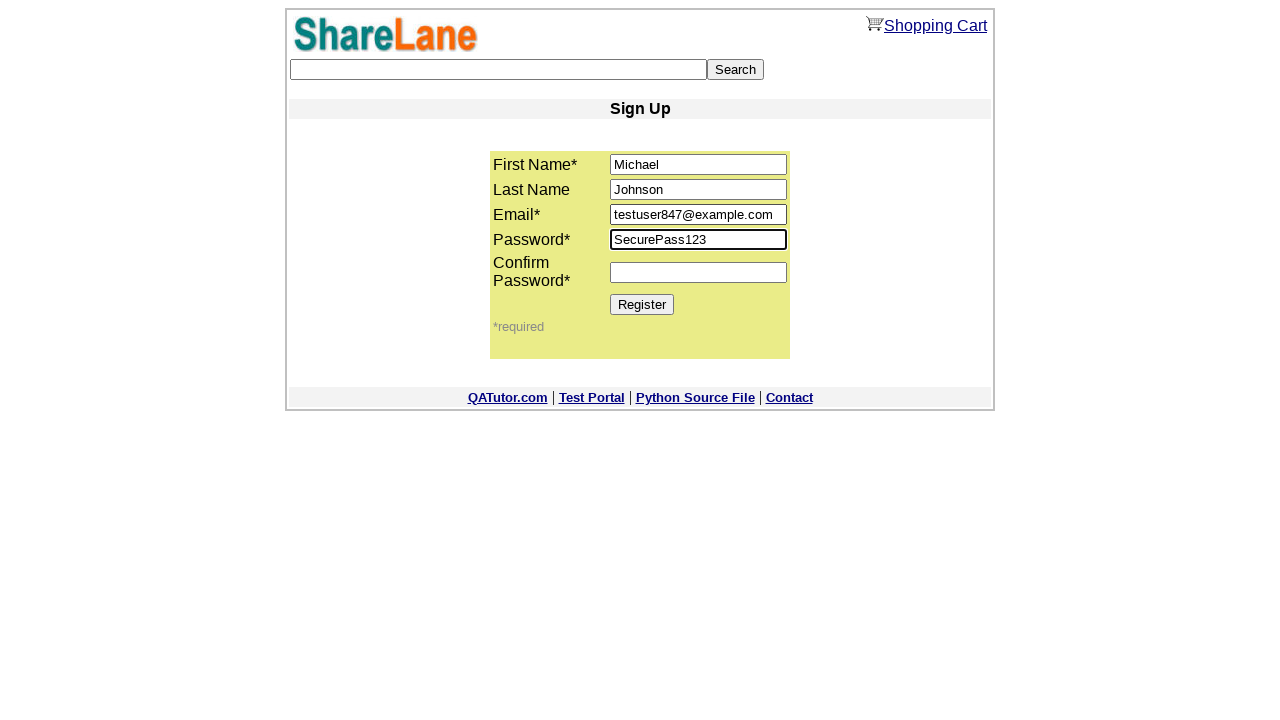

Filled password confirmation field with 'SecurePass123' on input[name='password2']
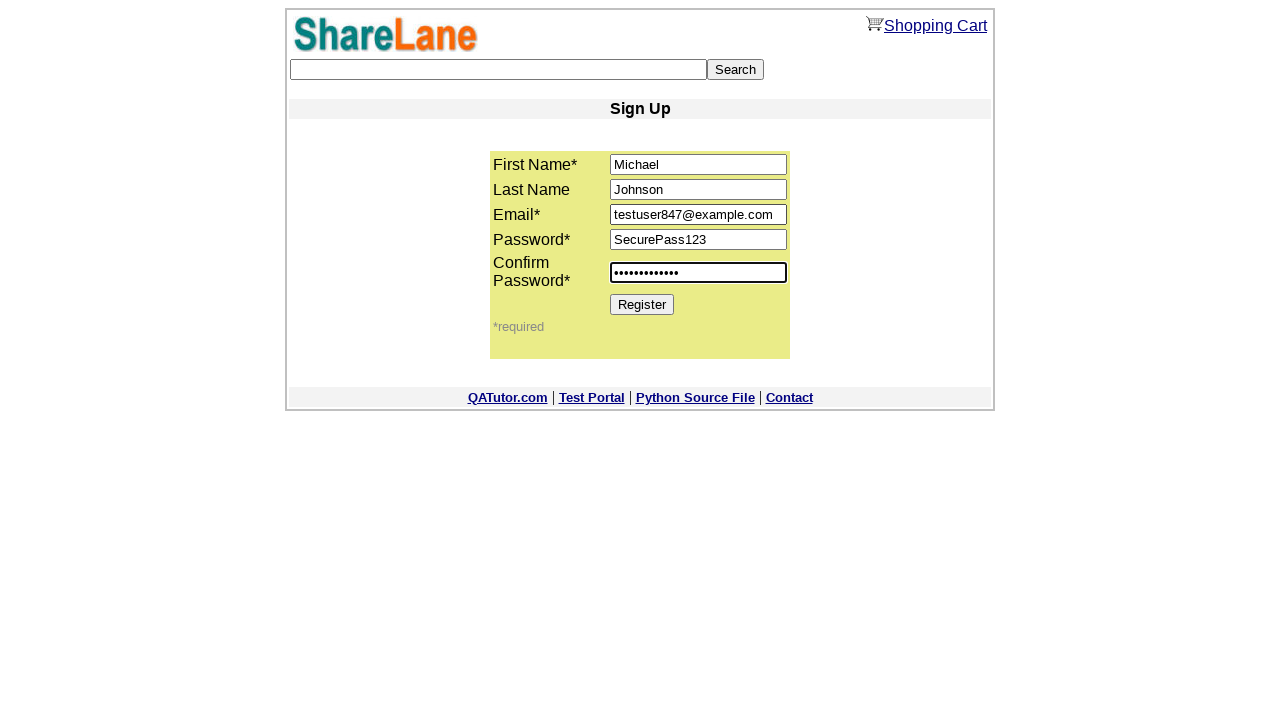

Clicked Register button to submit registration form at (642, 304) on input[value='Register']
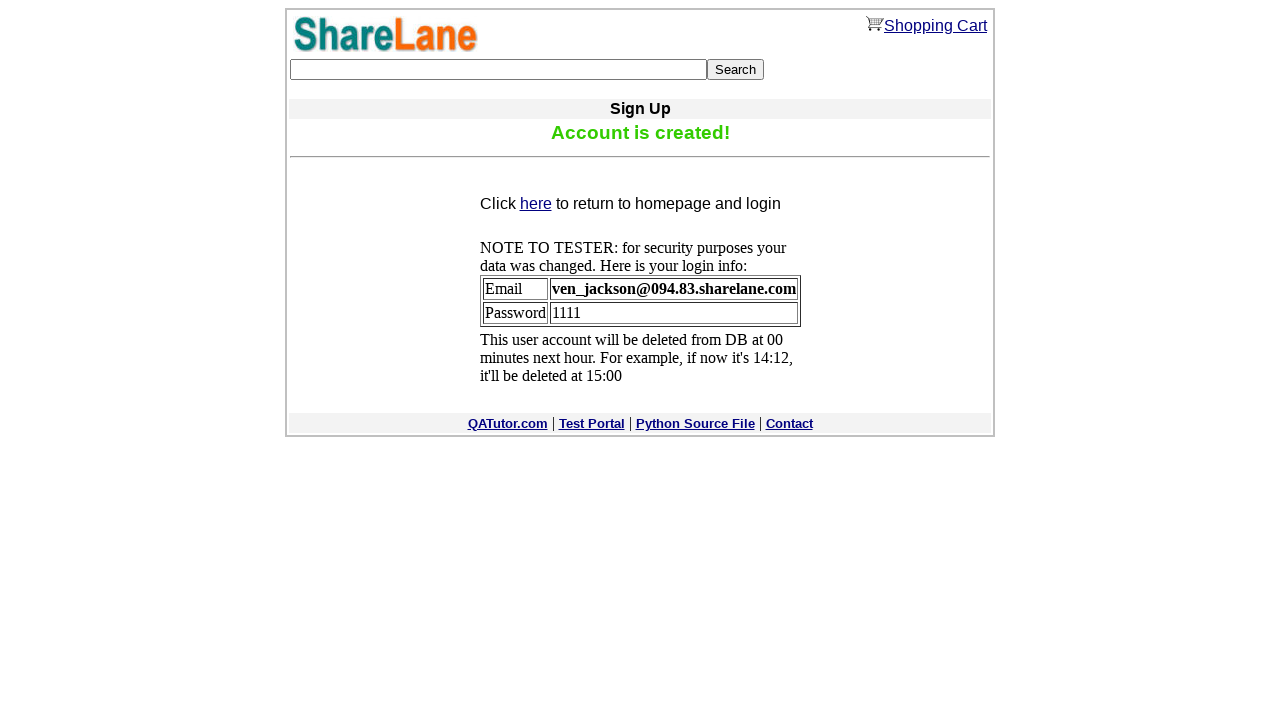

Account creation confirmation message displayed
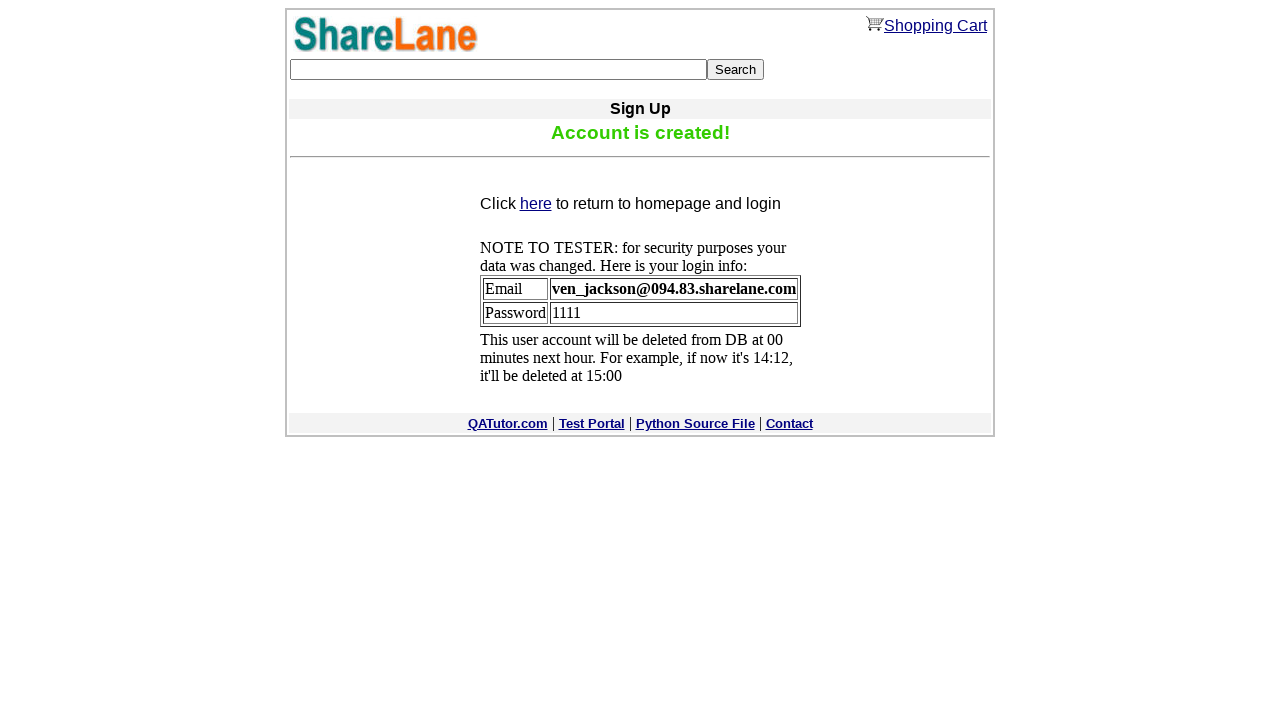

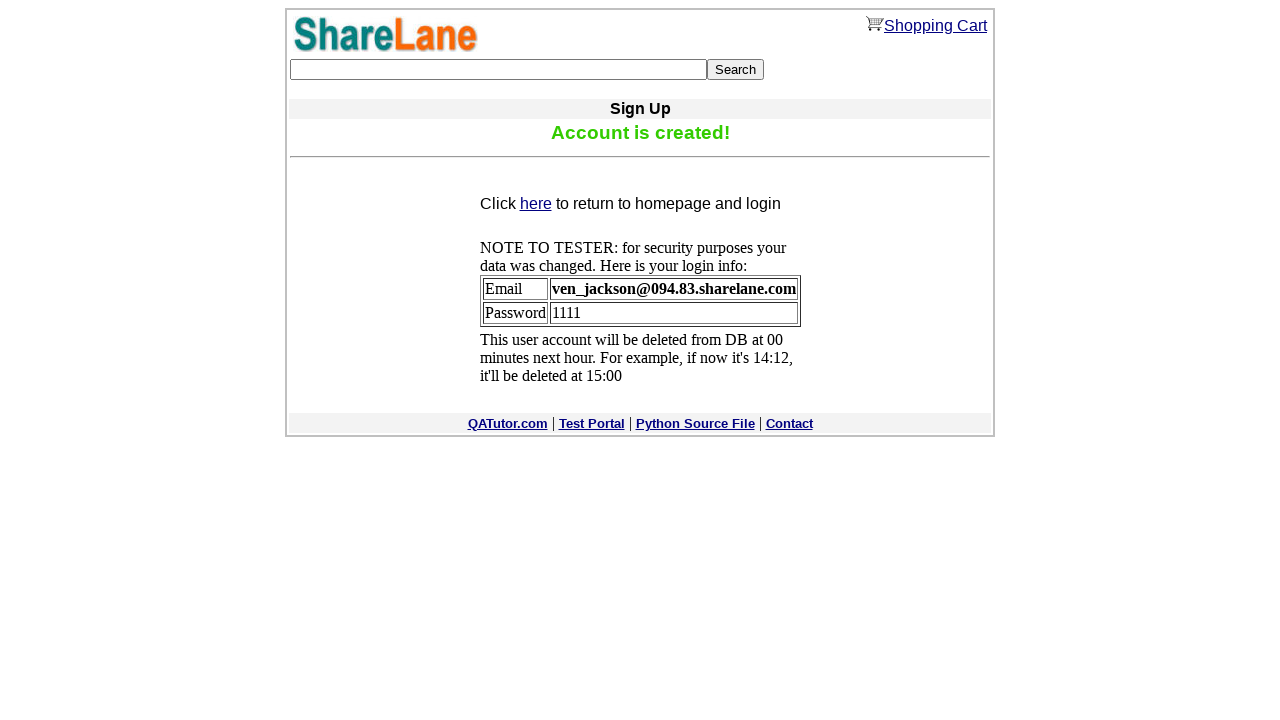